Tests unmarking todo items as complete by unchecking the checkbox after it was checked.

Starting URL: https://demo.playwright.dev/todomvc

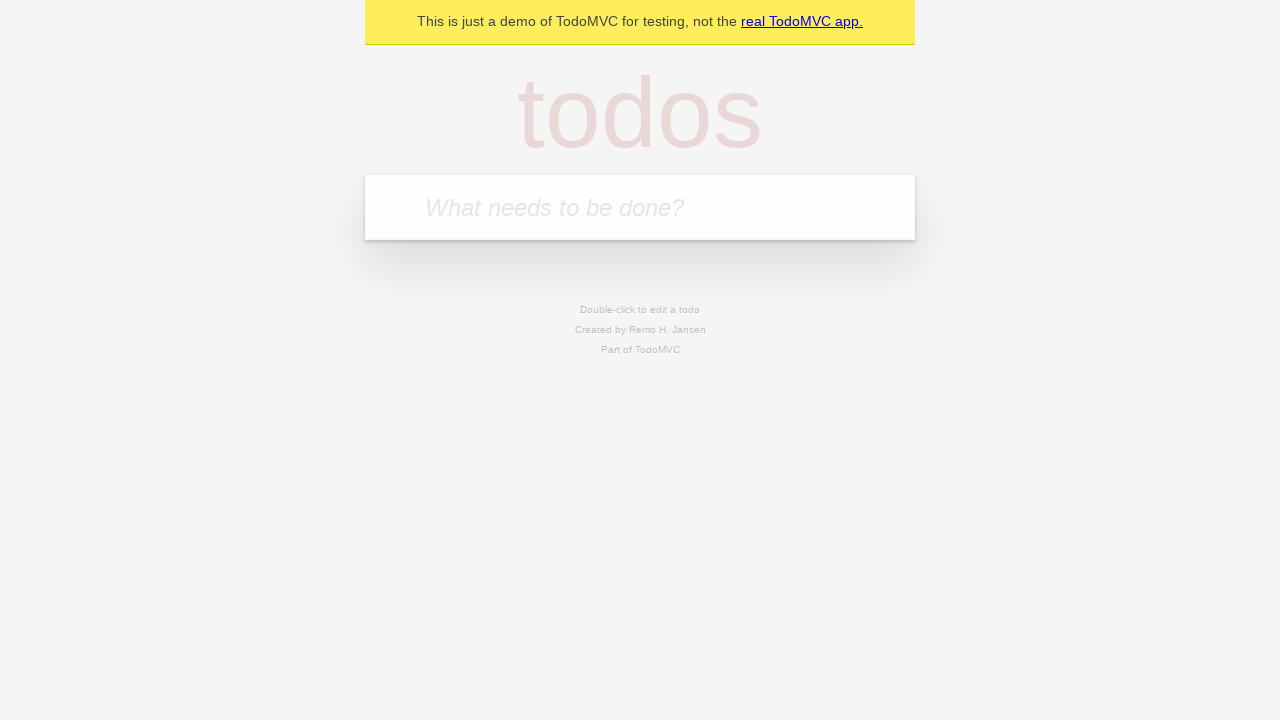

Filled todo input with 'buy some cheese' on internal:attr=[placeholder="What needs to be done?"i]
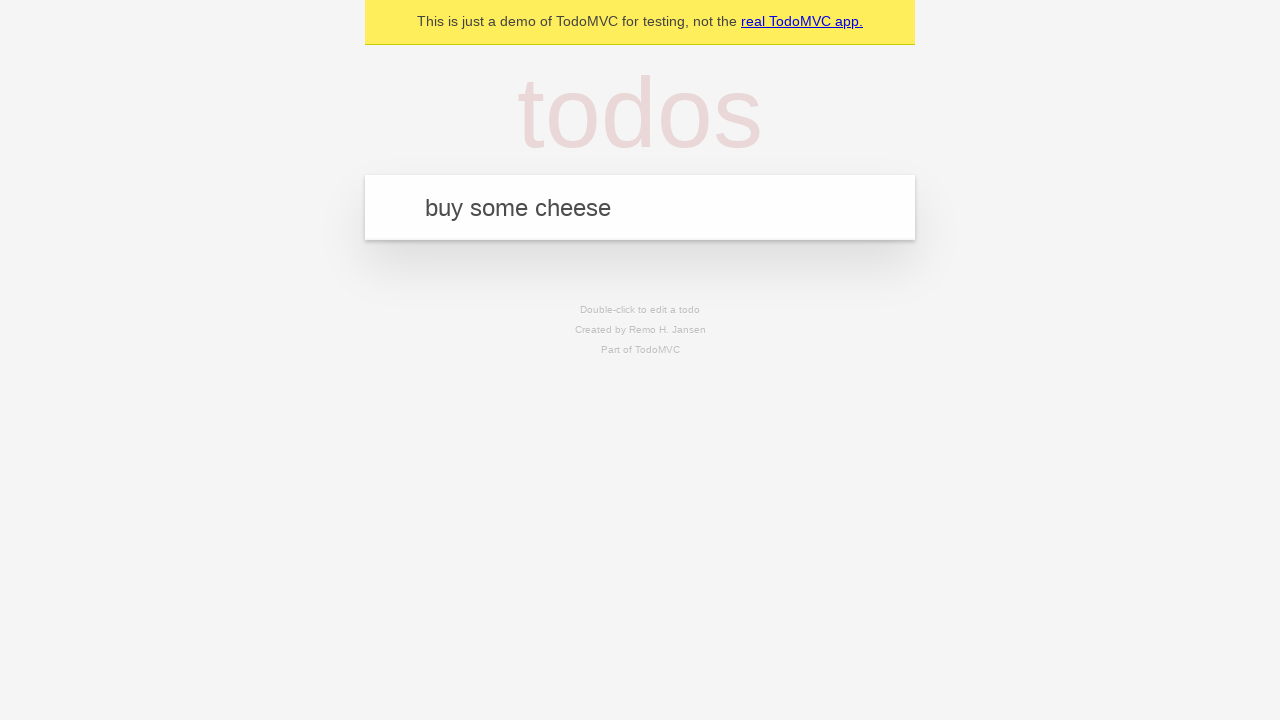

Pressed Enter to create todo item 'buy some cheese' on internal:attr=[placeholder="What needs to be done?"i]
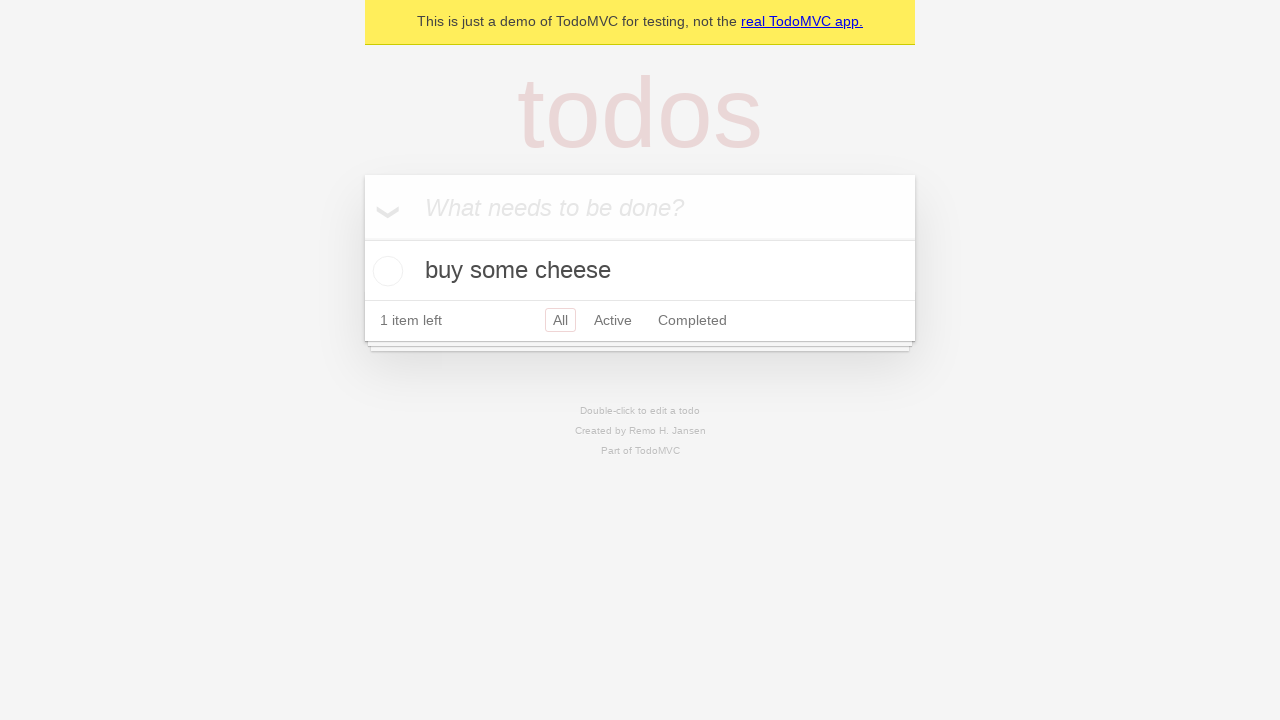

Filled todo input with 'feed the cat' on internal:attr=[placeholder="What needs to be done?"i]
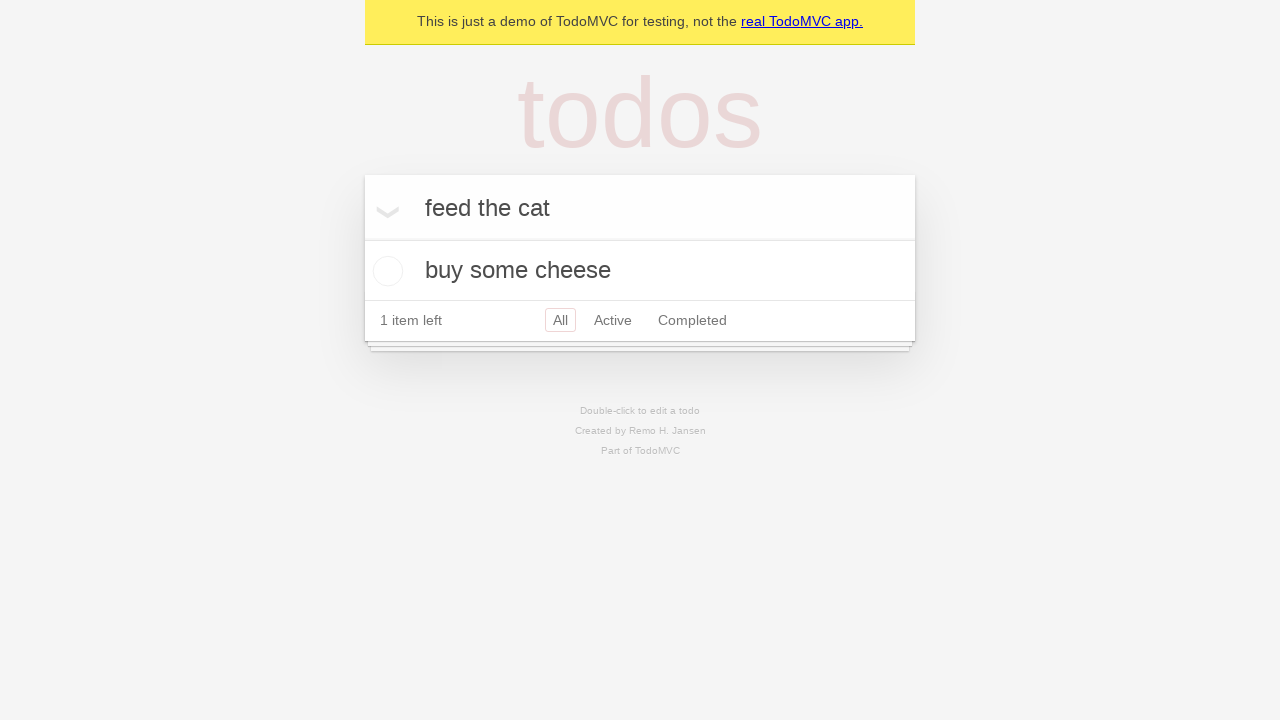

Pressed Enter to create todo item 'feed the cat' on internal:attr=[placeholder="What needs to be done?"i]
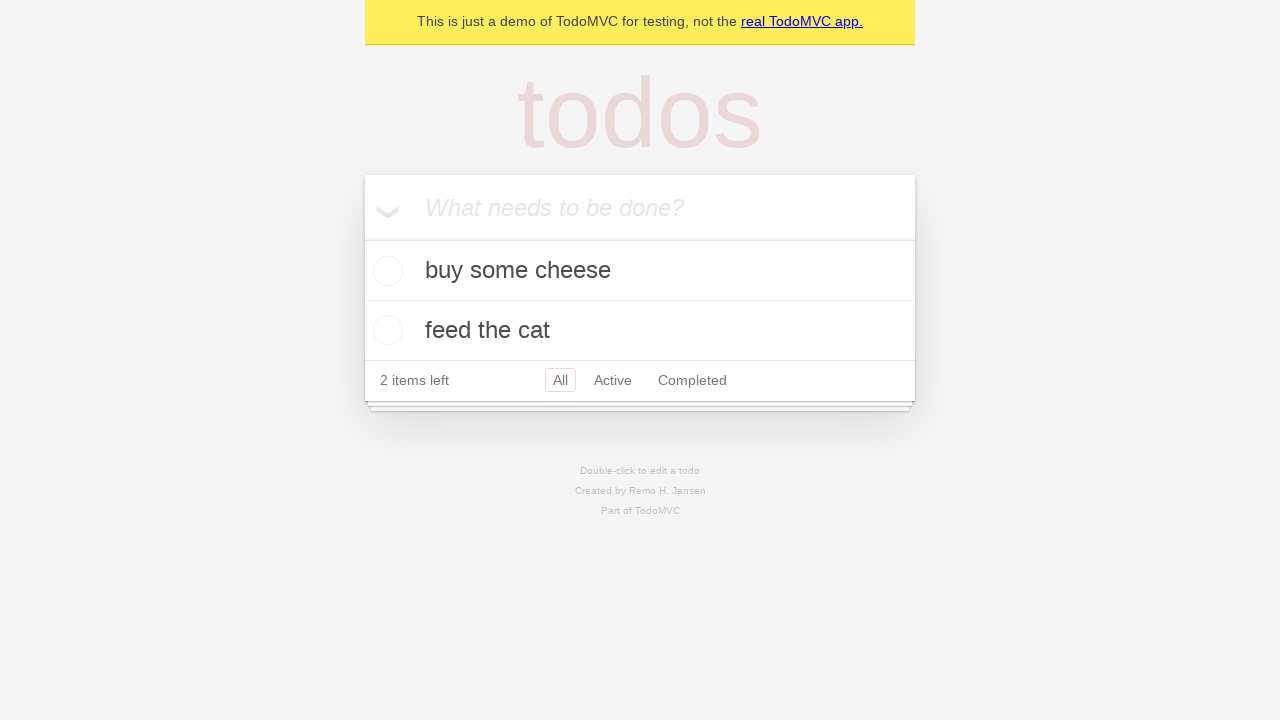

Checked the first todo item as complete at (385, 271) on internal:testid=[data-testid="todo-item"s] >> nth=0 >> internal:role=checkbox
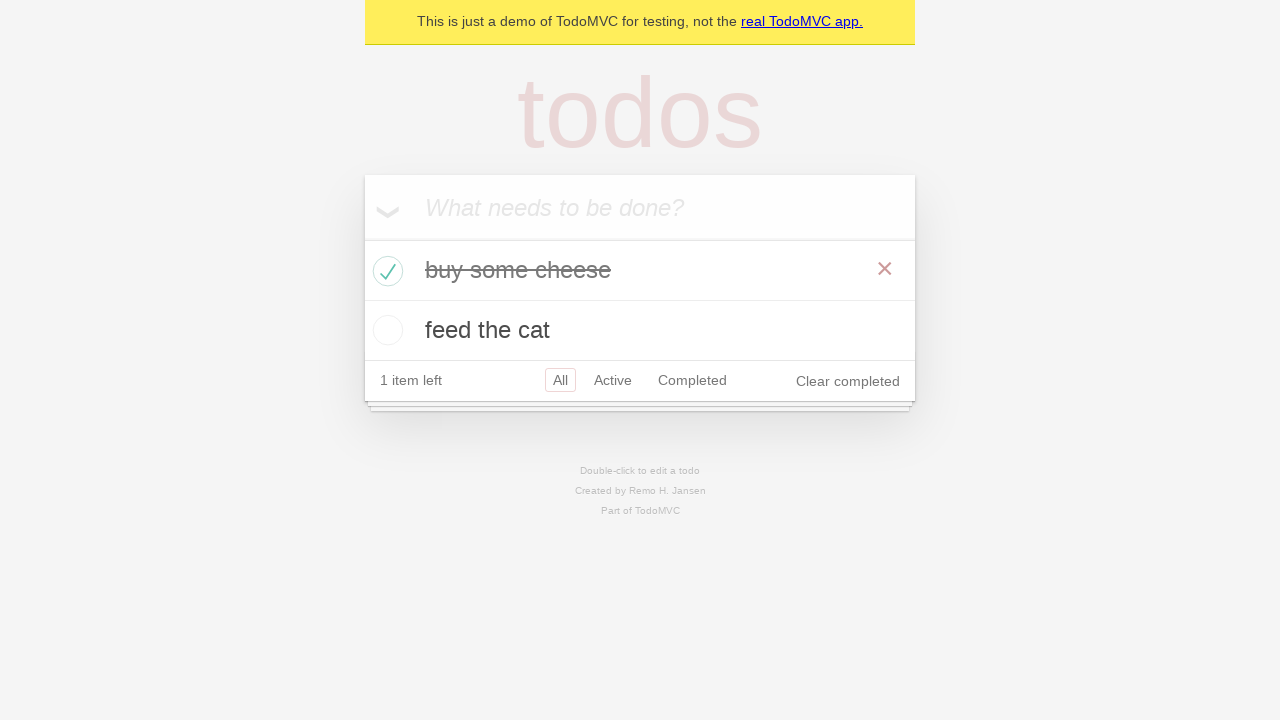

Unchecked the first todo item to mark it as incomplete at (385, 271) on internal:testid=[data-testid="todo-item"s] >> nth=0 >> internal:role=checkbox
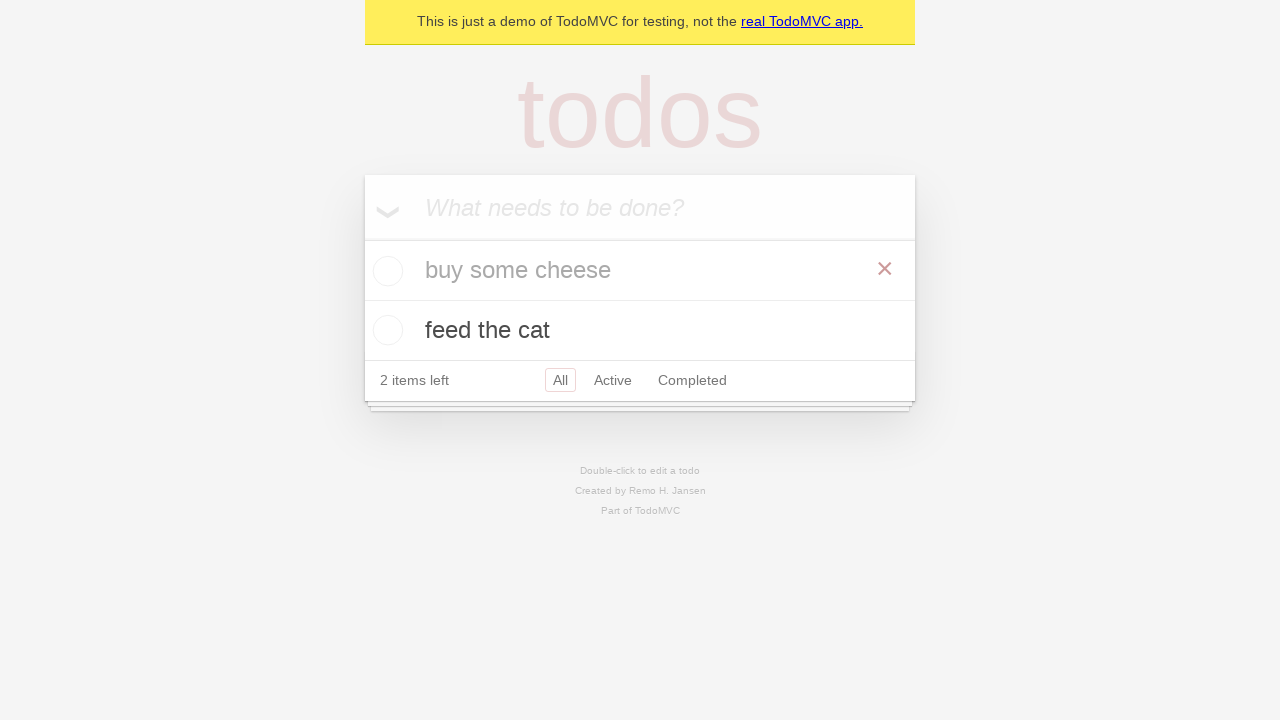

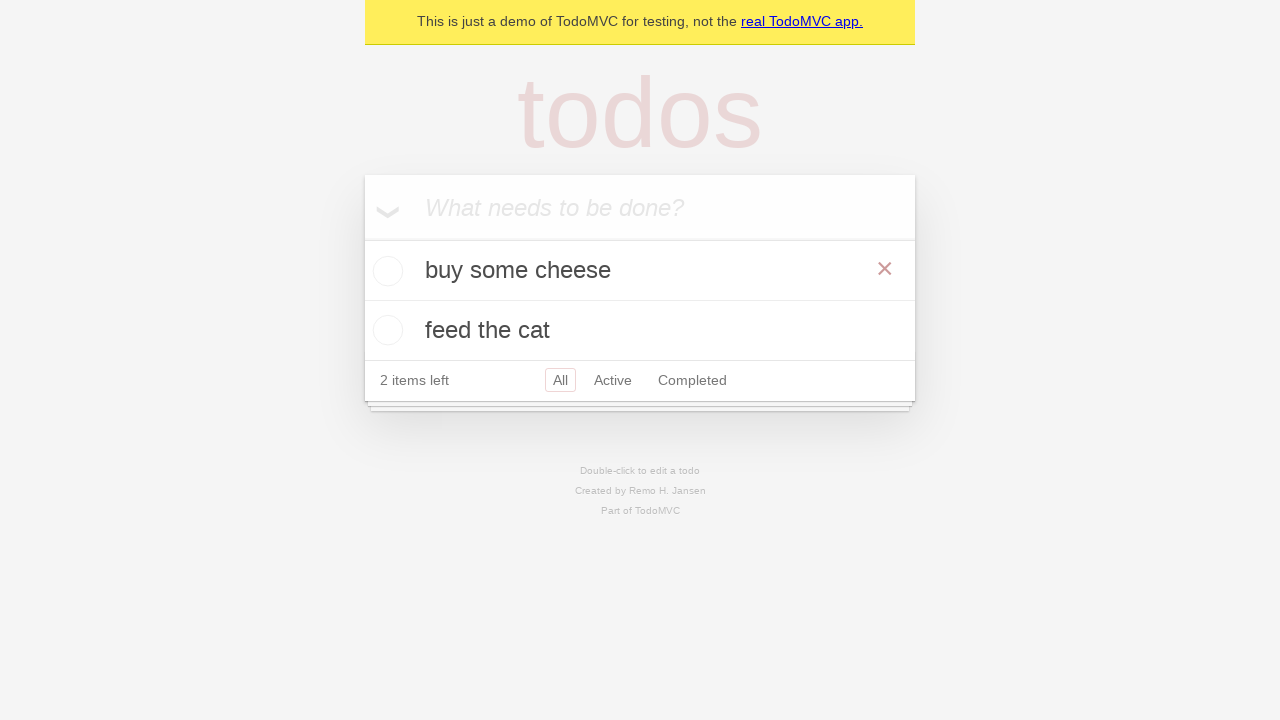